Tests that the homepage has proper language attributes and hreflang tags for multilingual SEO

Starting URL: https://educrm.uz/

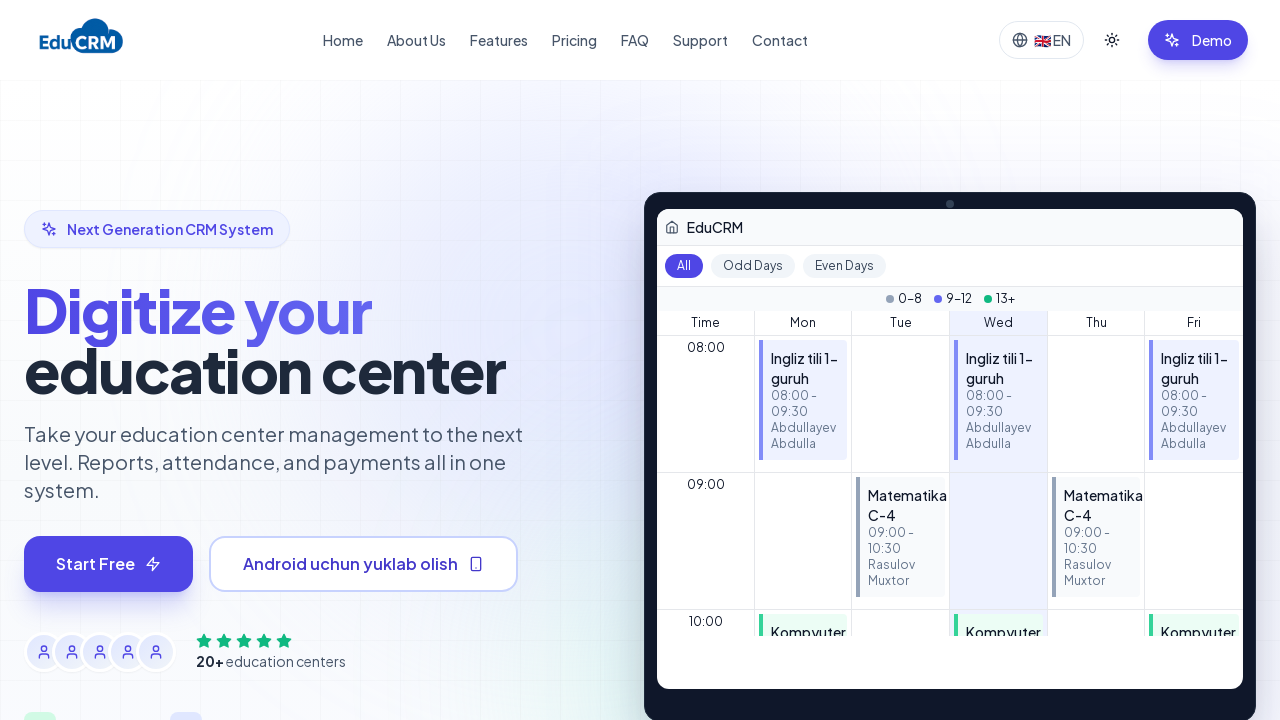

Navigated to https://educrm.uz/
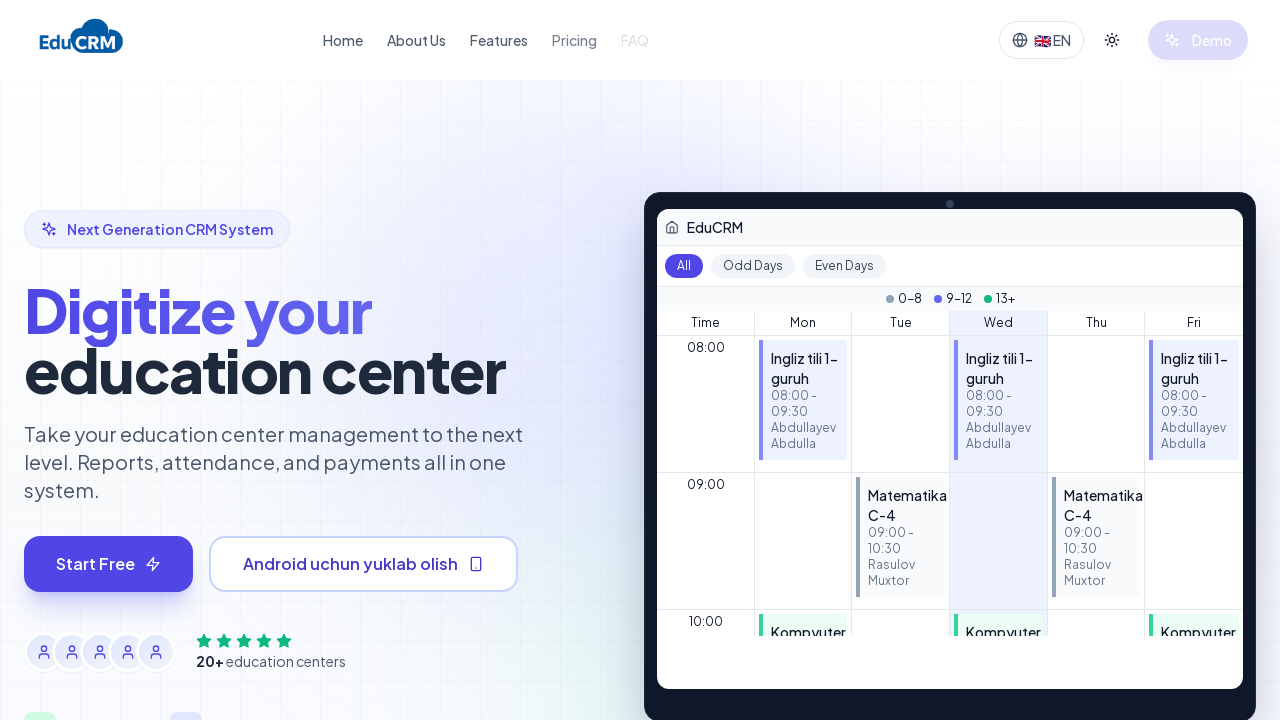

Located html element
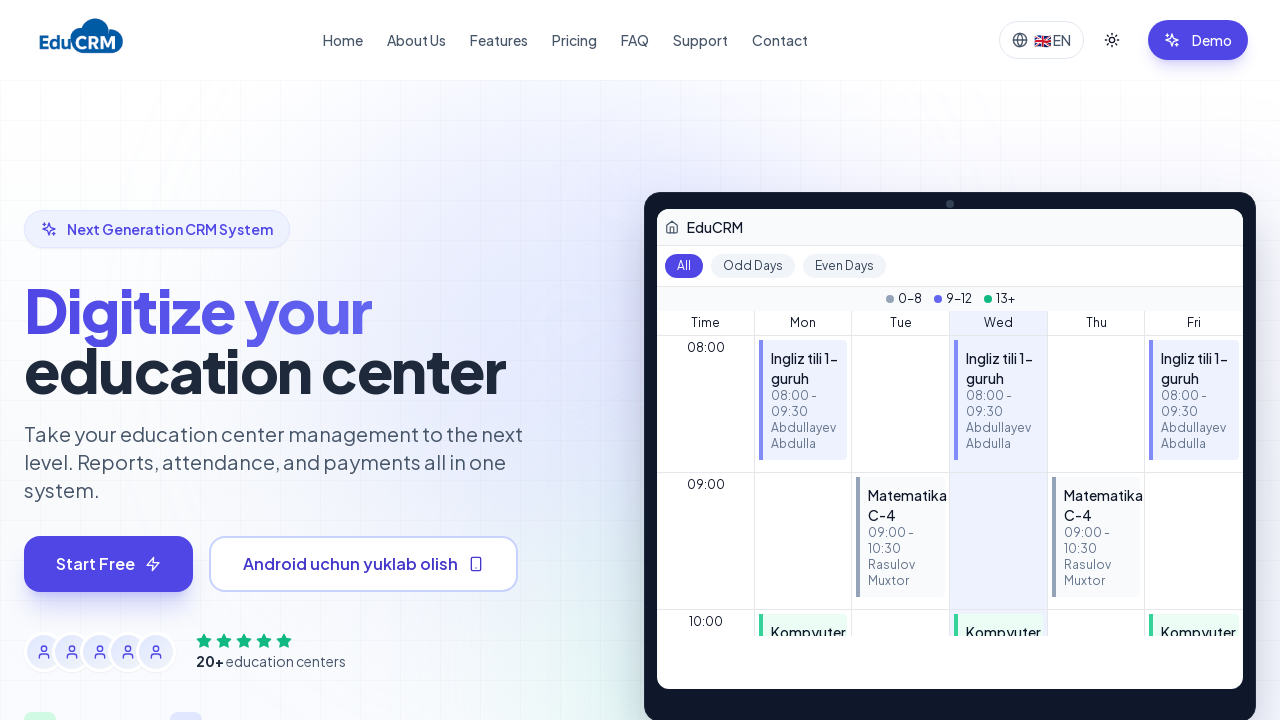

Verified html lang attribute is 'uz'
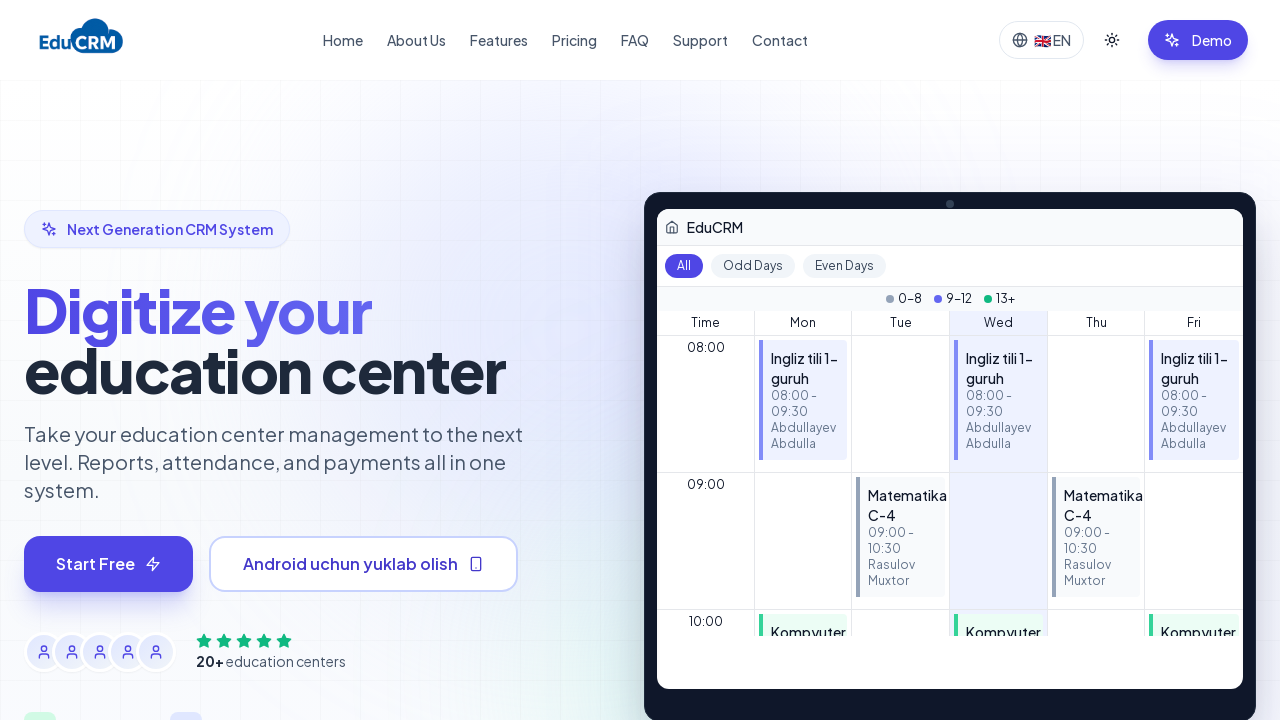

Located hreflang link for language 'uz'
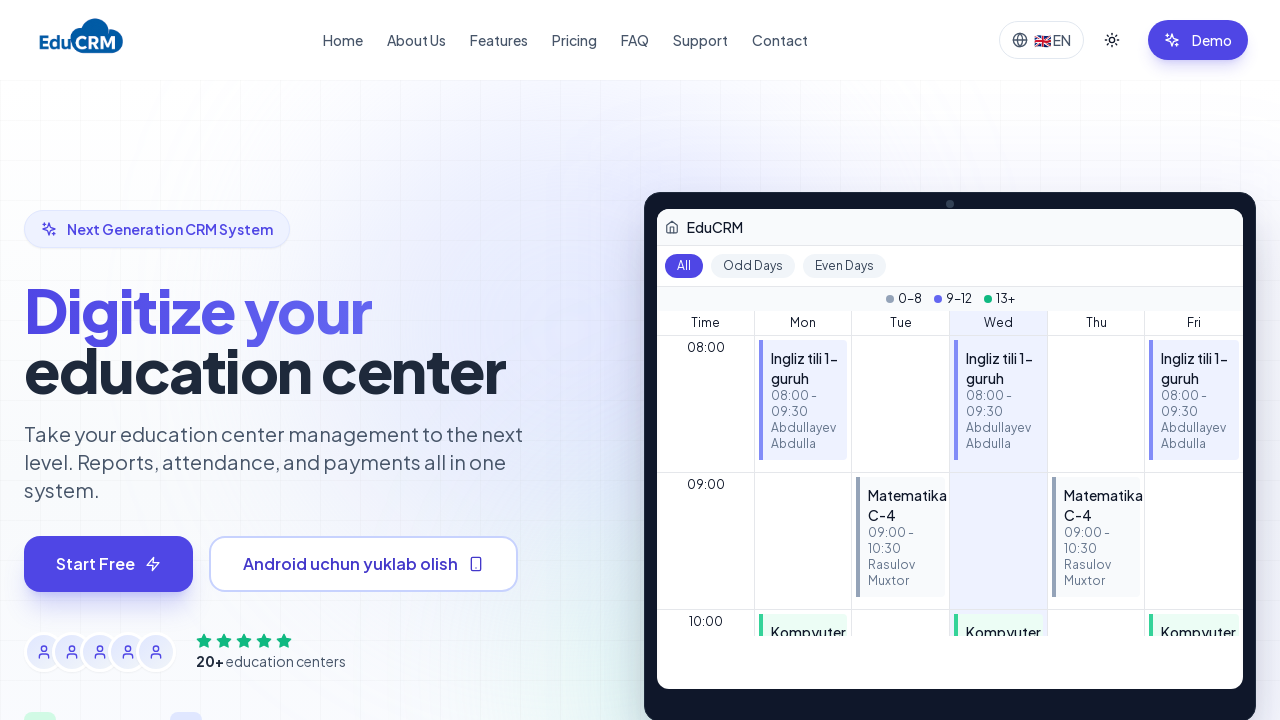

Hreflang link for 'uz' is attached to DOM
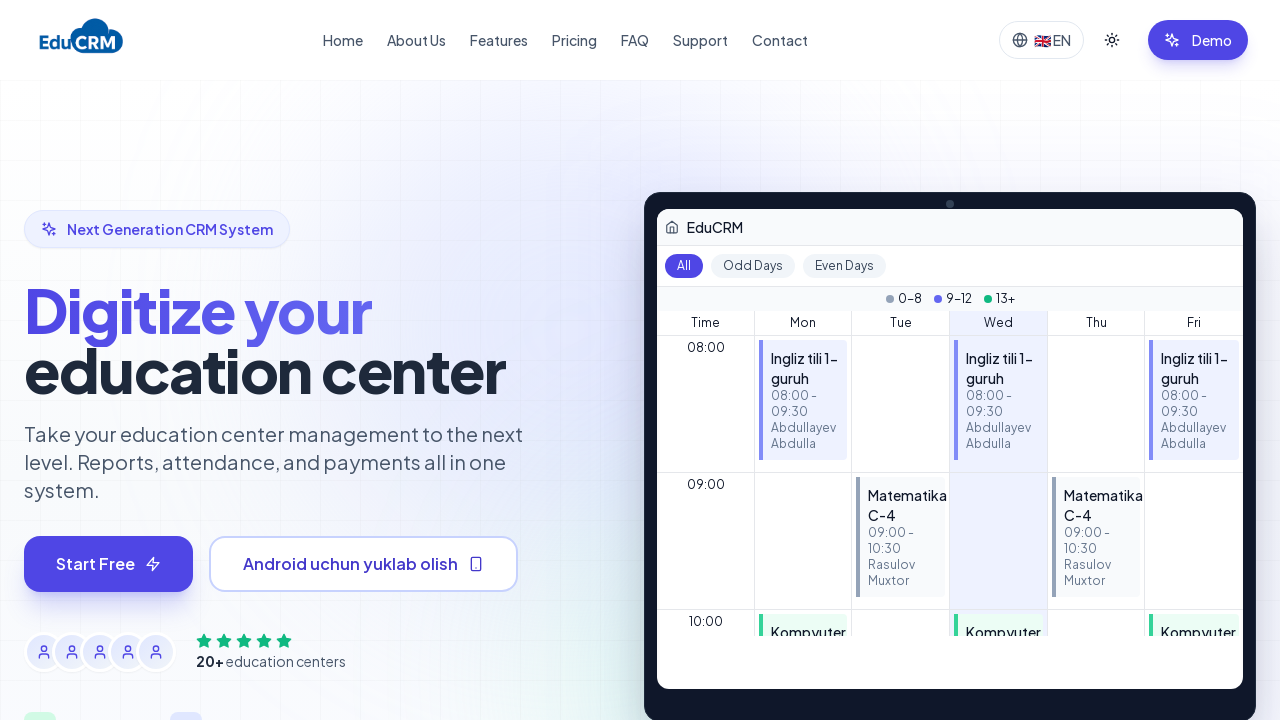

Verified hreflang 'uz' href is 'https://educrm.uz/'
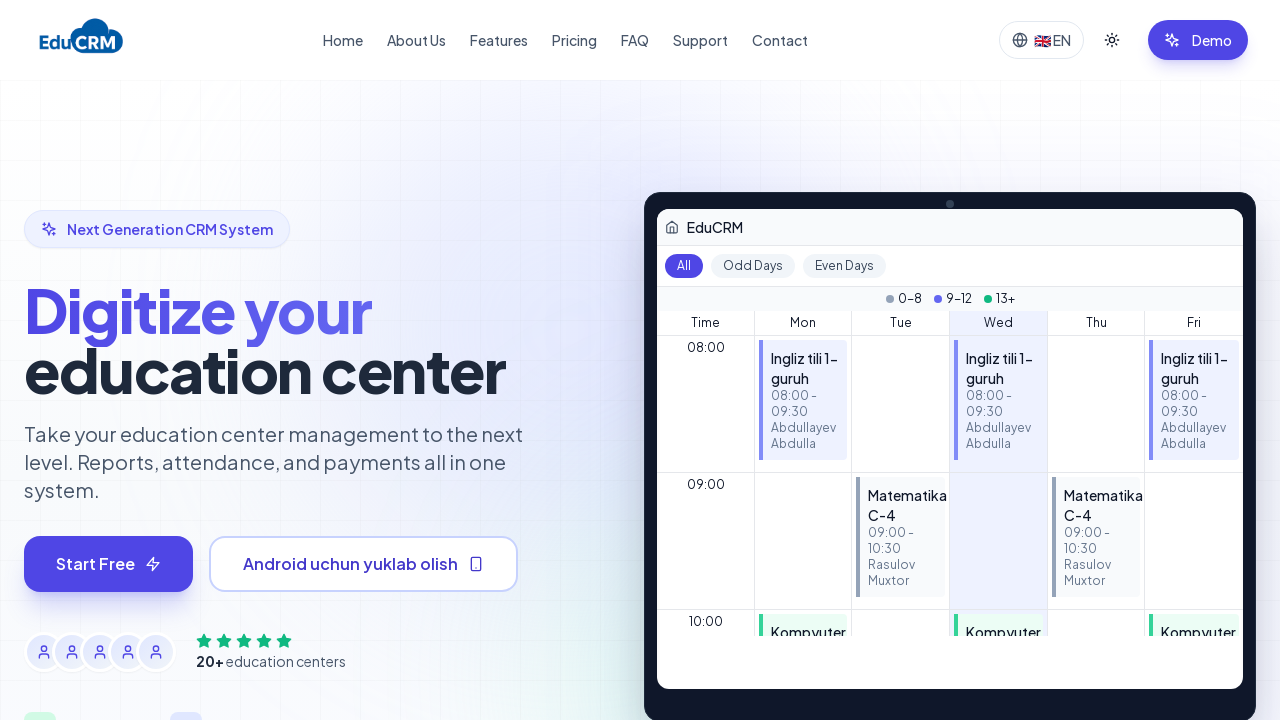

Located hreflang link for language 'en'
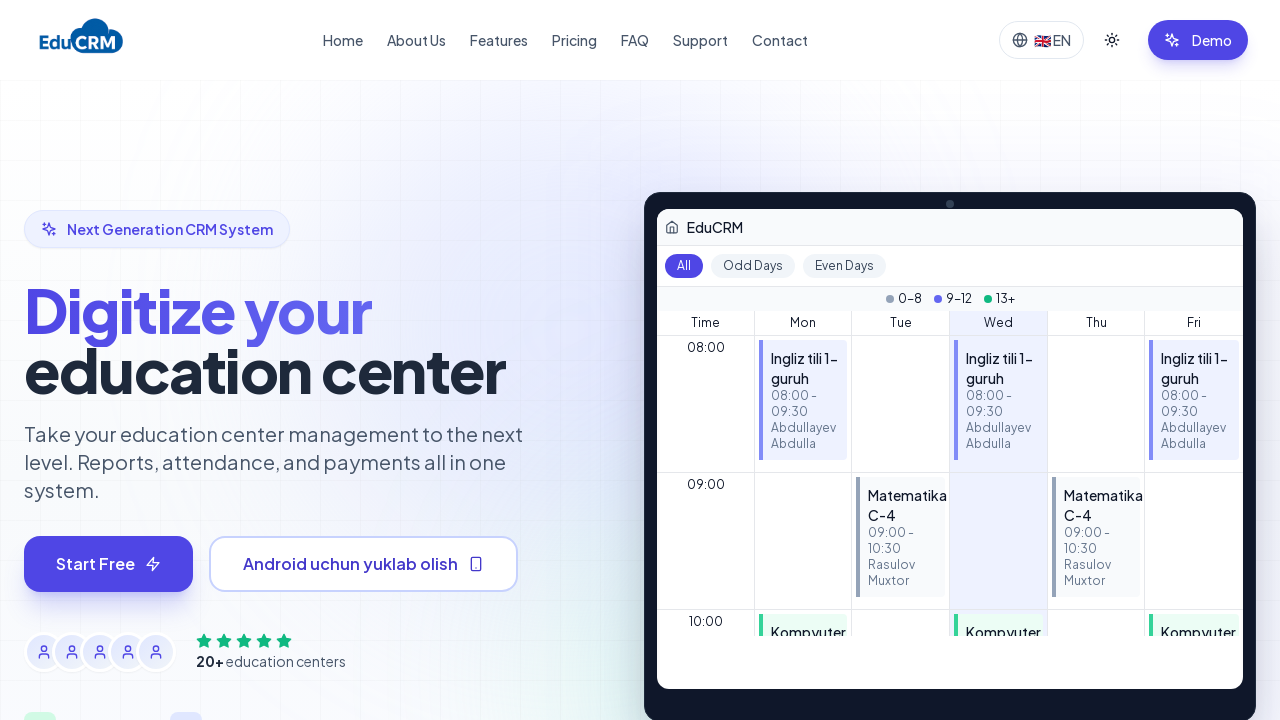

Hreflang link for 'en' is attached to DOM
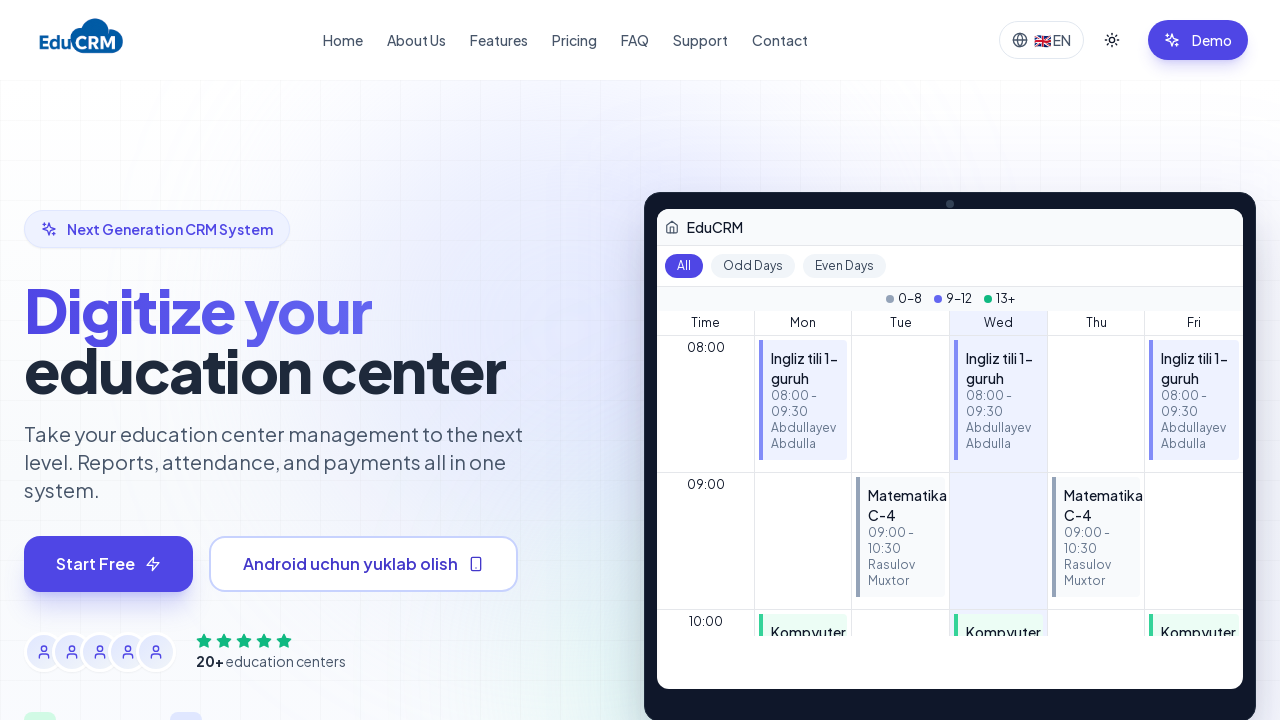

Verified hreflang 'en' href is 'https://educrm.uz/en'
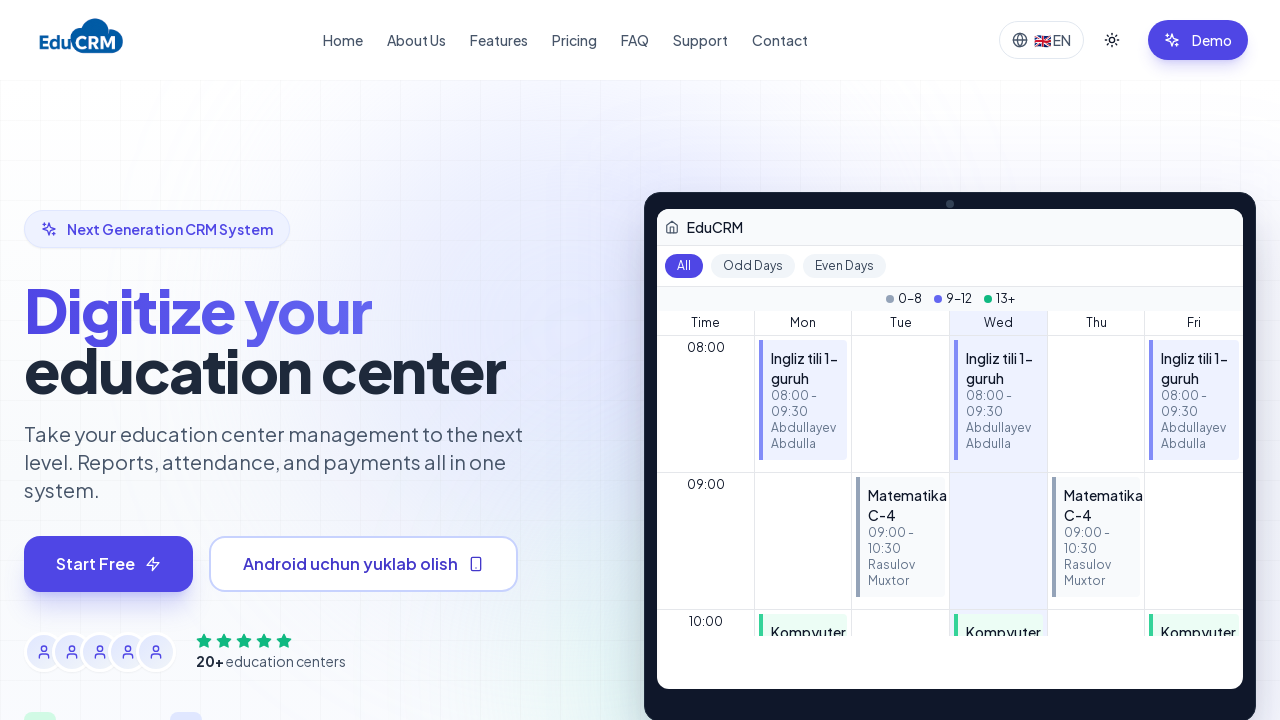

Located hreflang link for language 'x-default'
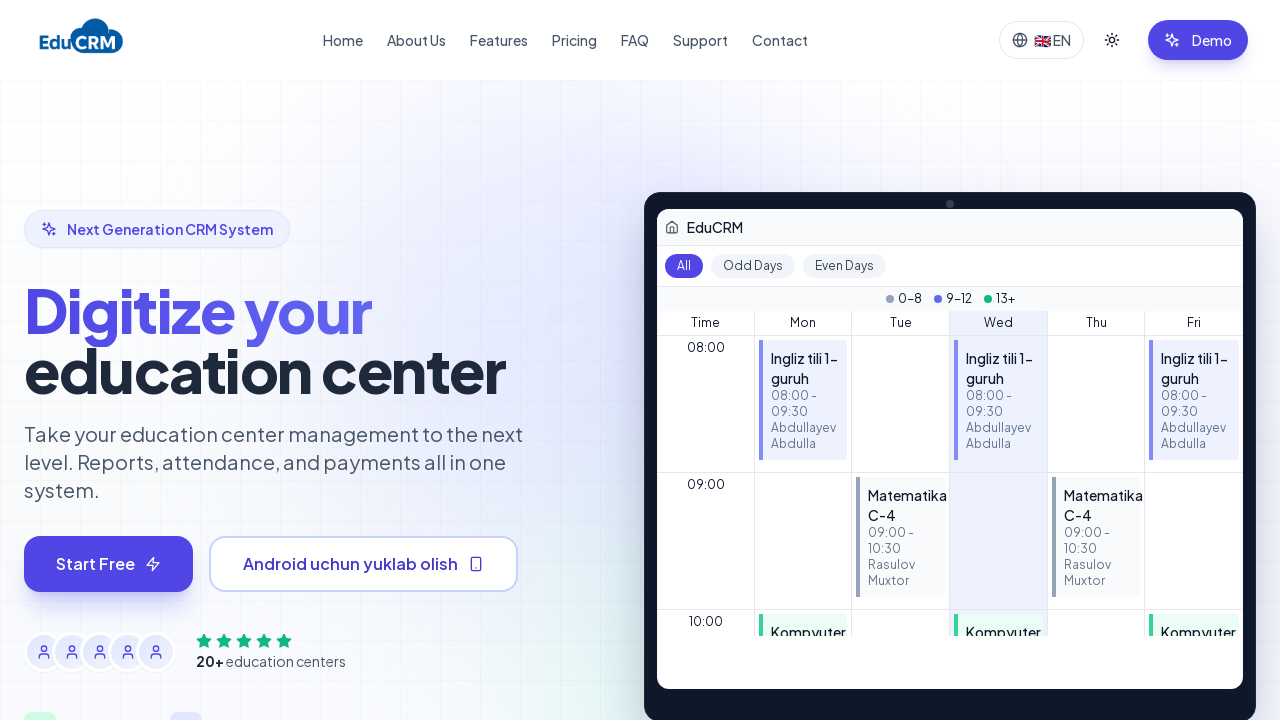

Hreflang link for 'x-default' is attached to DOM
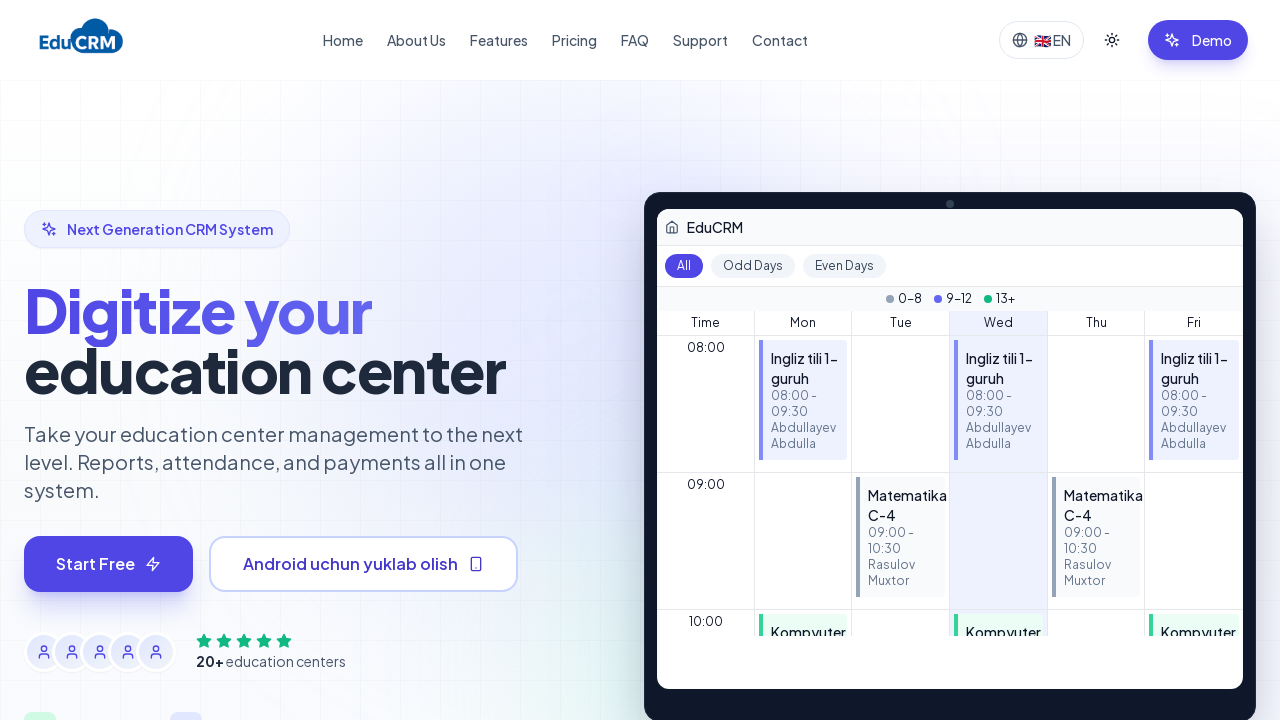

Verified hreflang 'x-default' href is 'https://educrm.uz/'
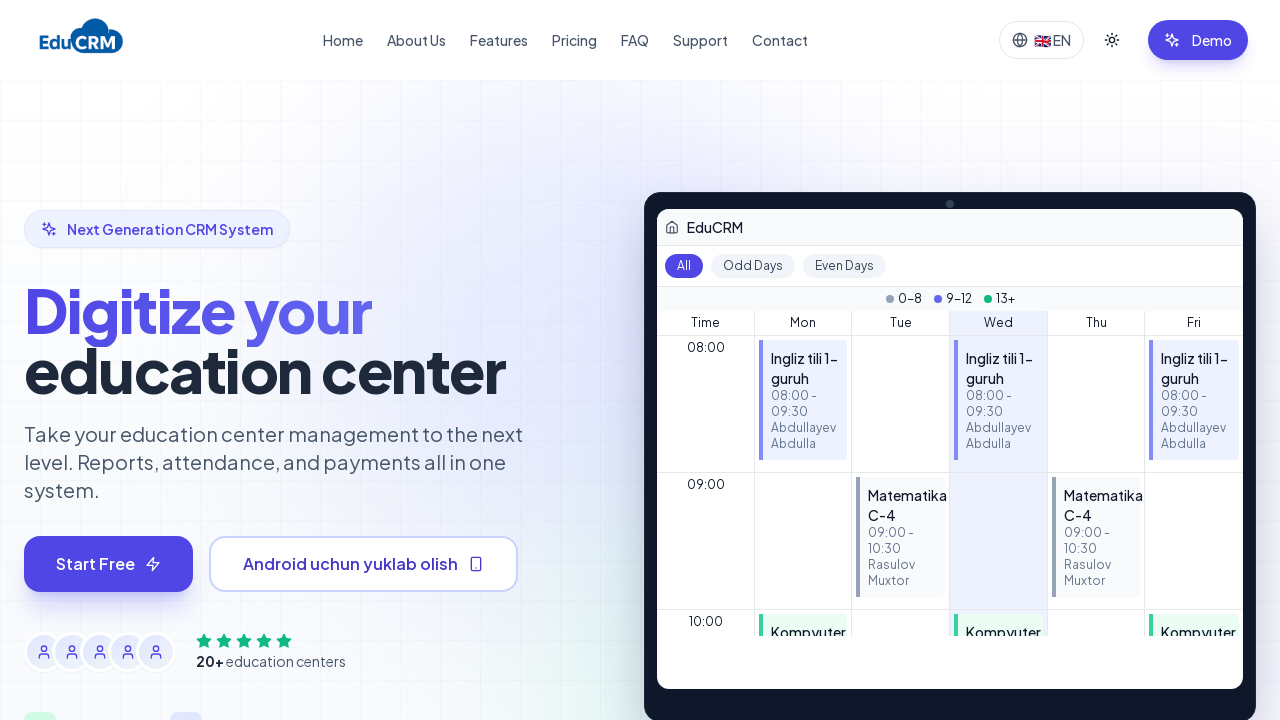

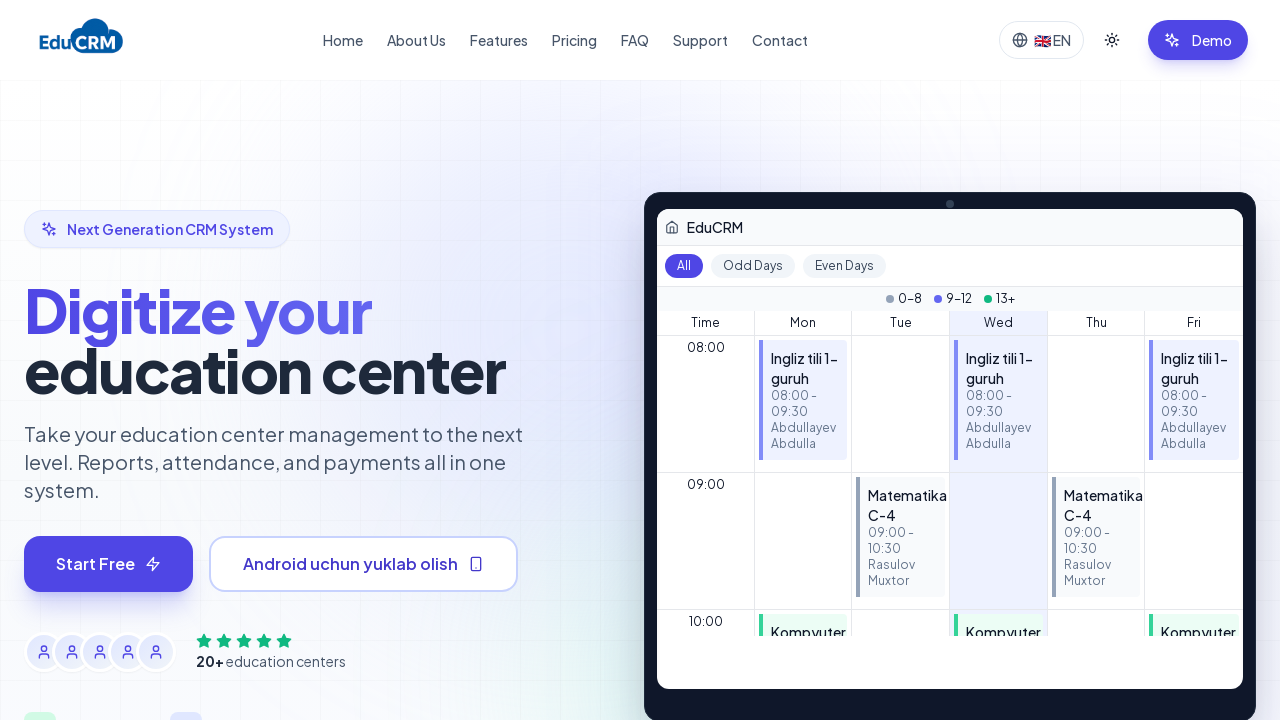